Navigates to GeeksforGeeks website and verifies that the logo image is displayed on the page

Starting URL: https://geeksforgeeks.org

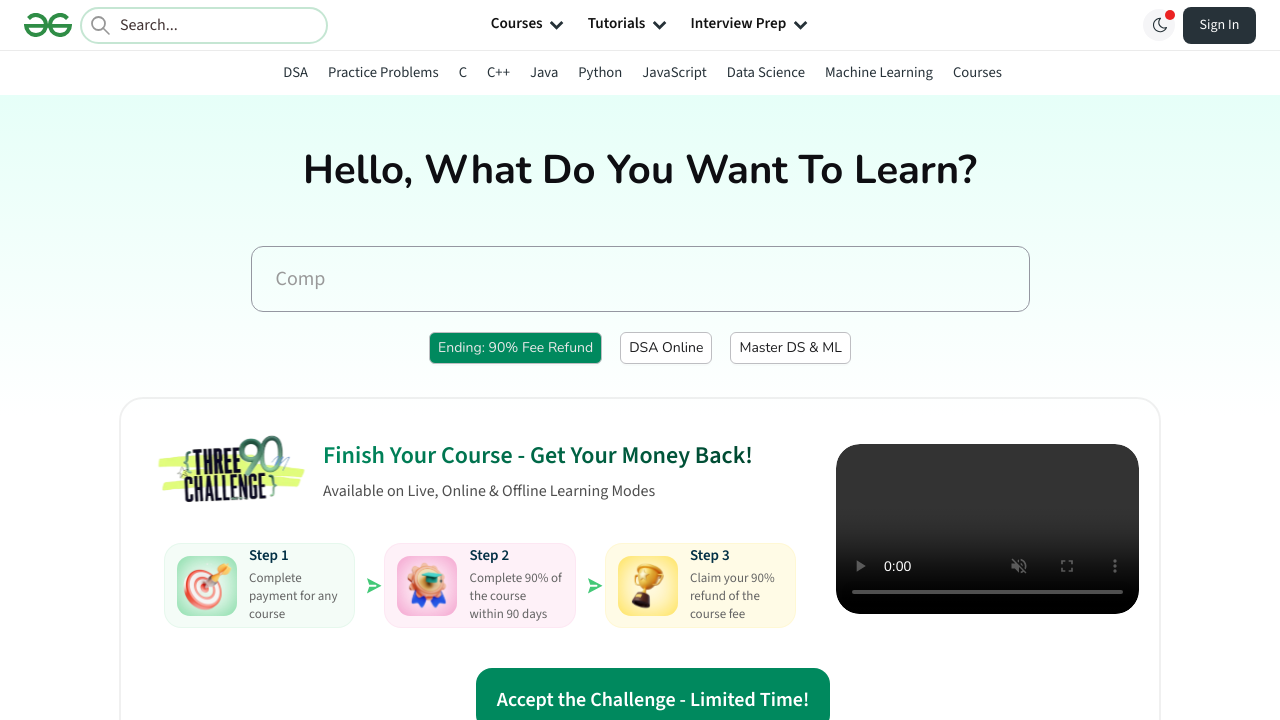

Navigated to GeeksforGeeks website
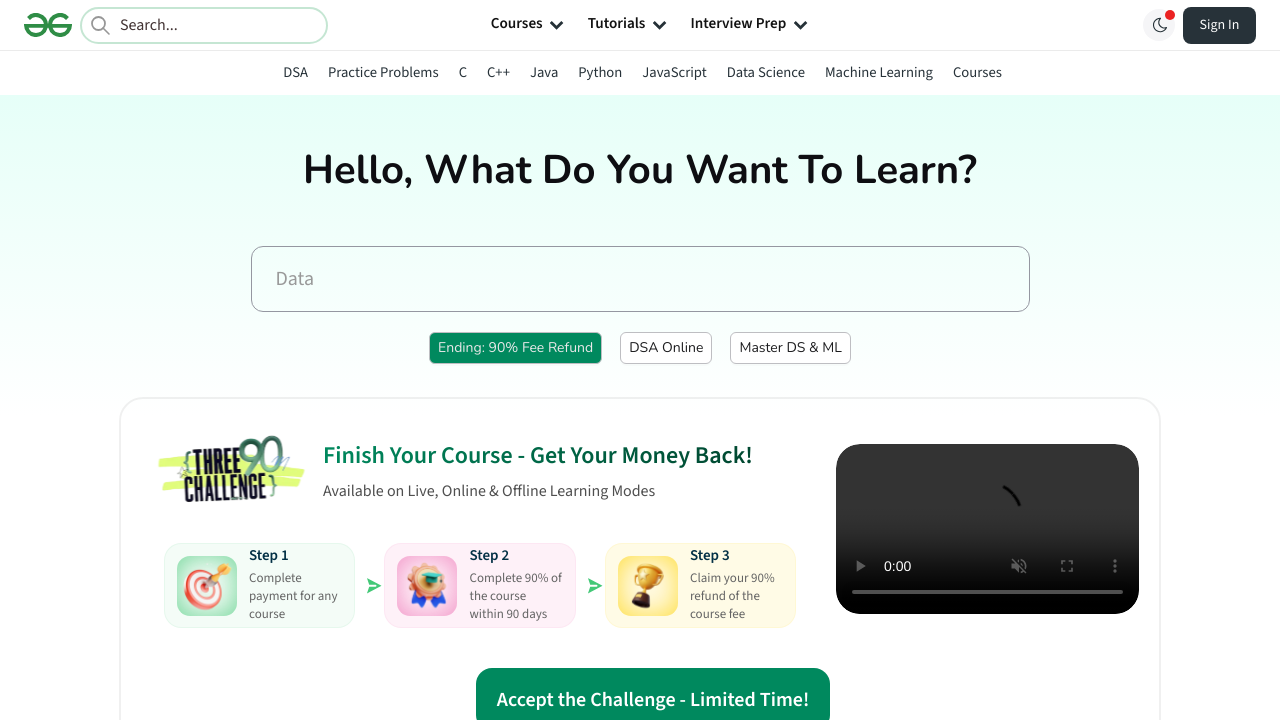

Logo image element loaded and present on page
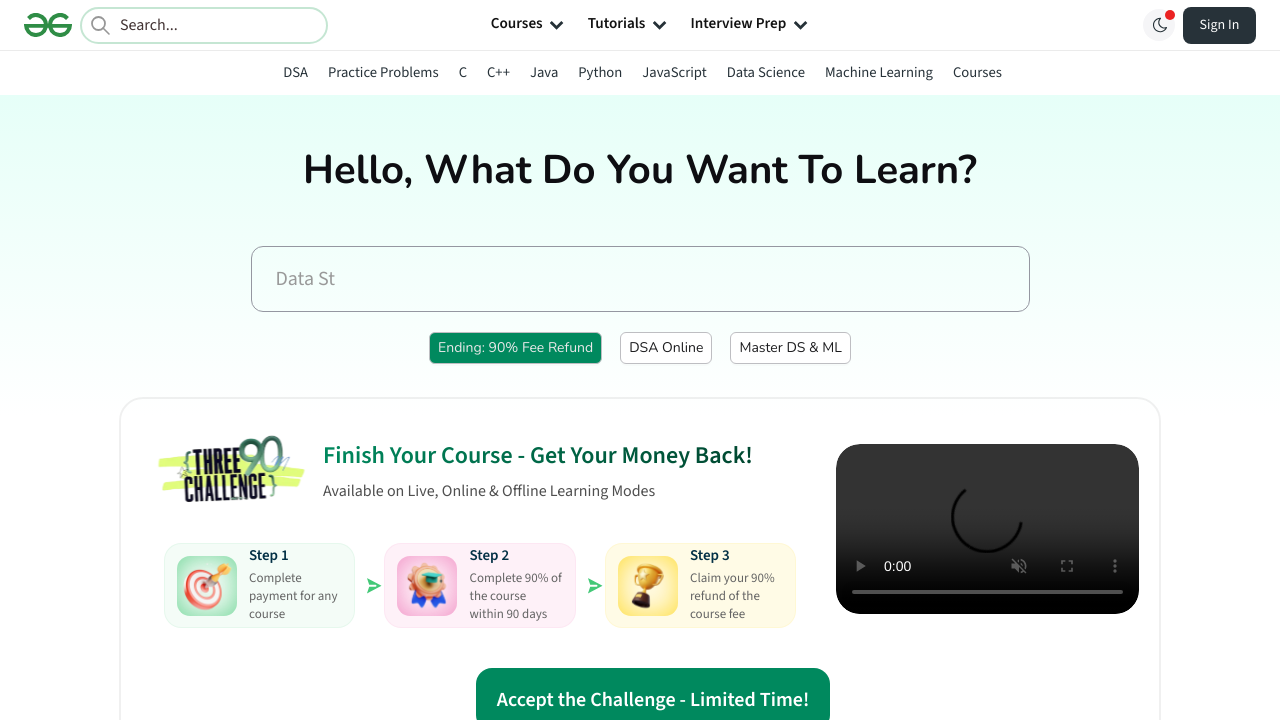

Logo is visible on the page
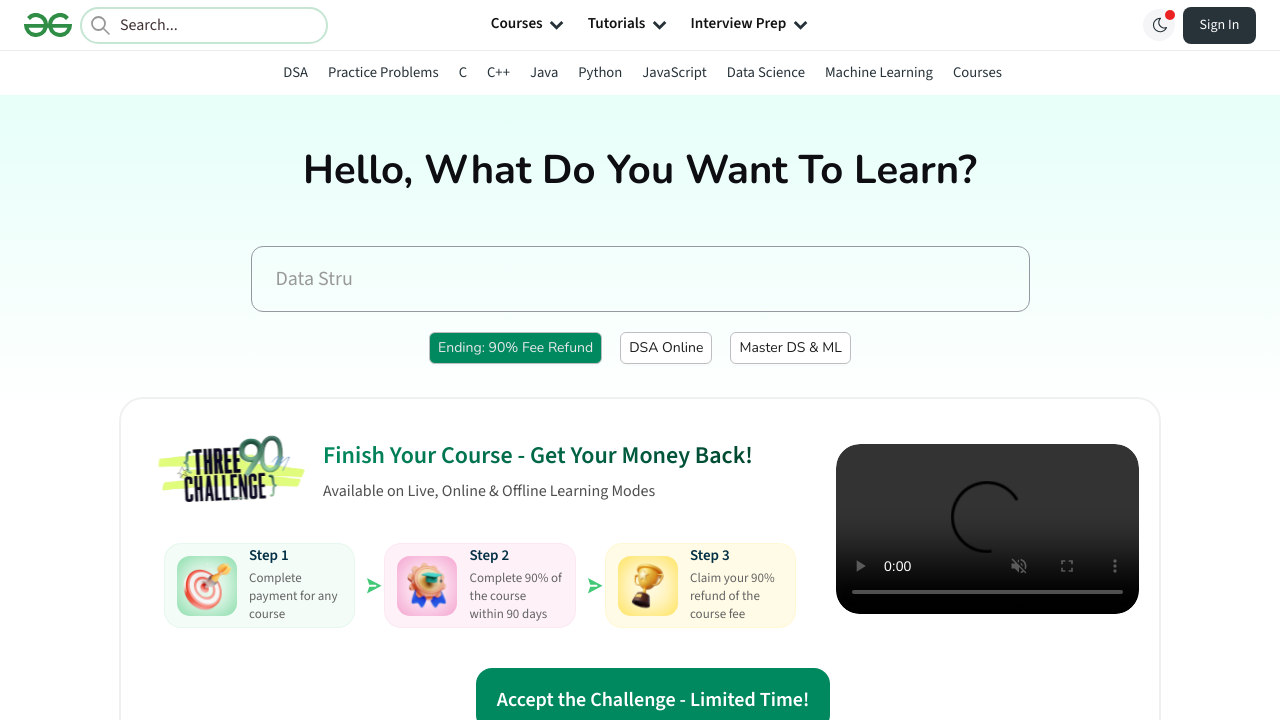

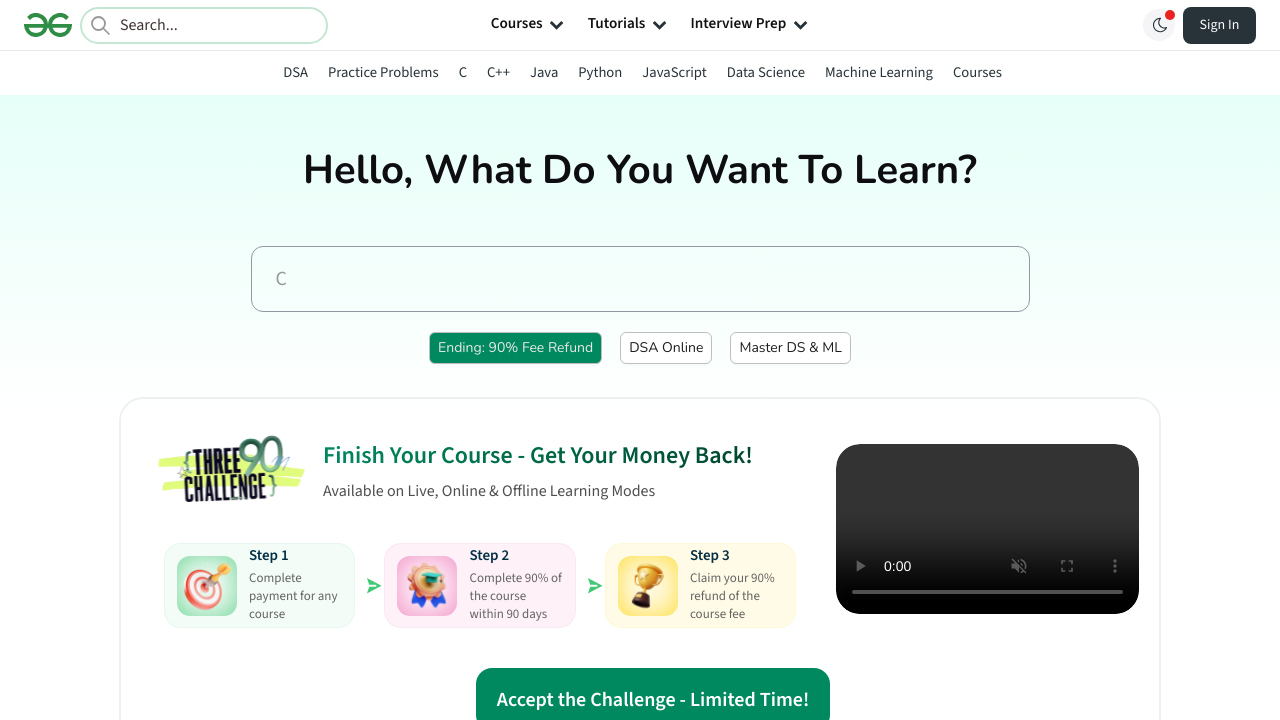